Navigates to the OrangeHRM demo login page and verifies that links are present on the page

Starting URL: https://opensource-demo.orangehrmlive.com/web/index.php/auth/login

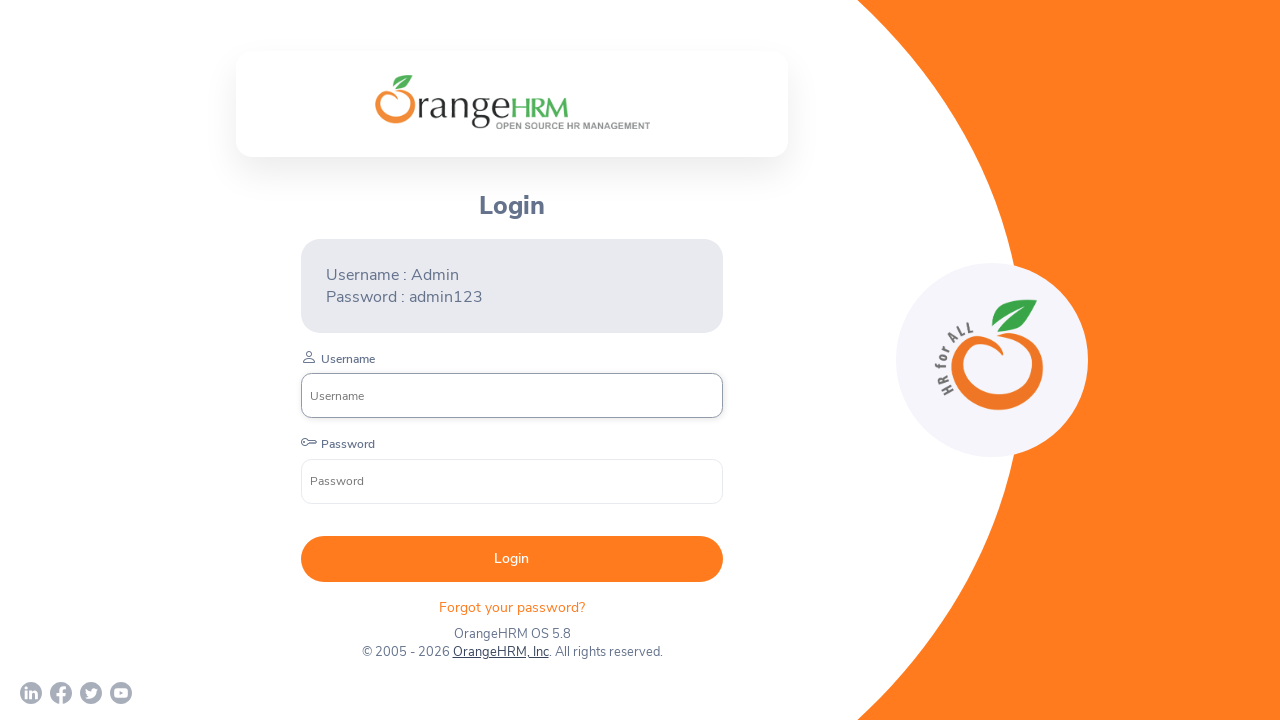

Waited for page to reach networkidle state
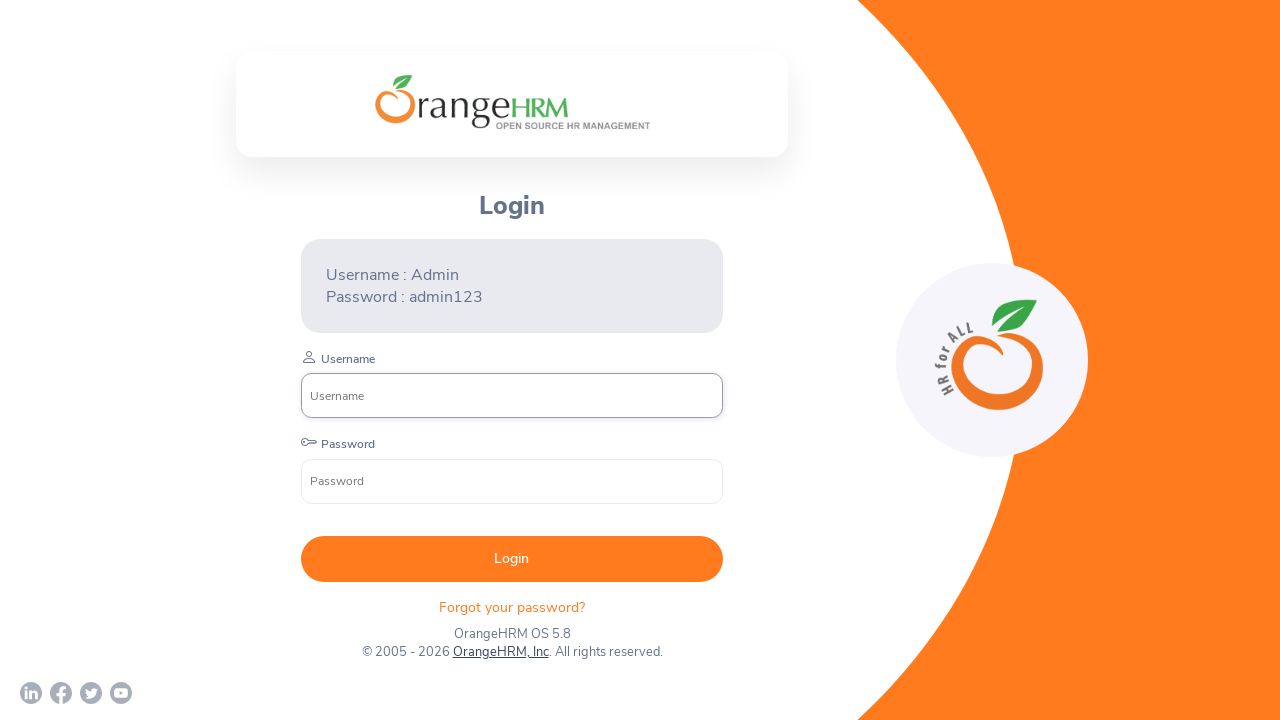

Retrieved all anchor links from the page
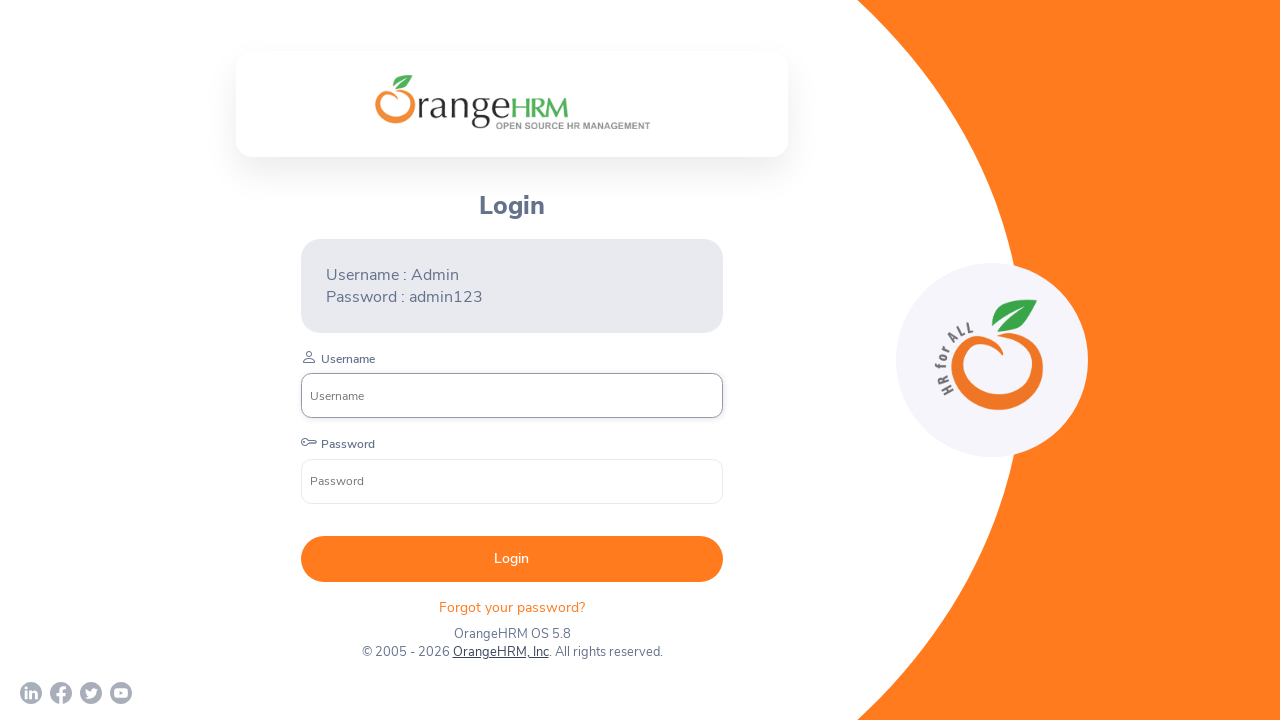

Verified that 5 links are present on the page
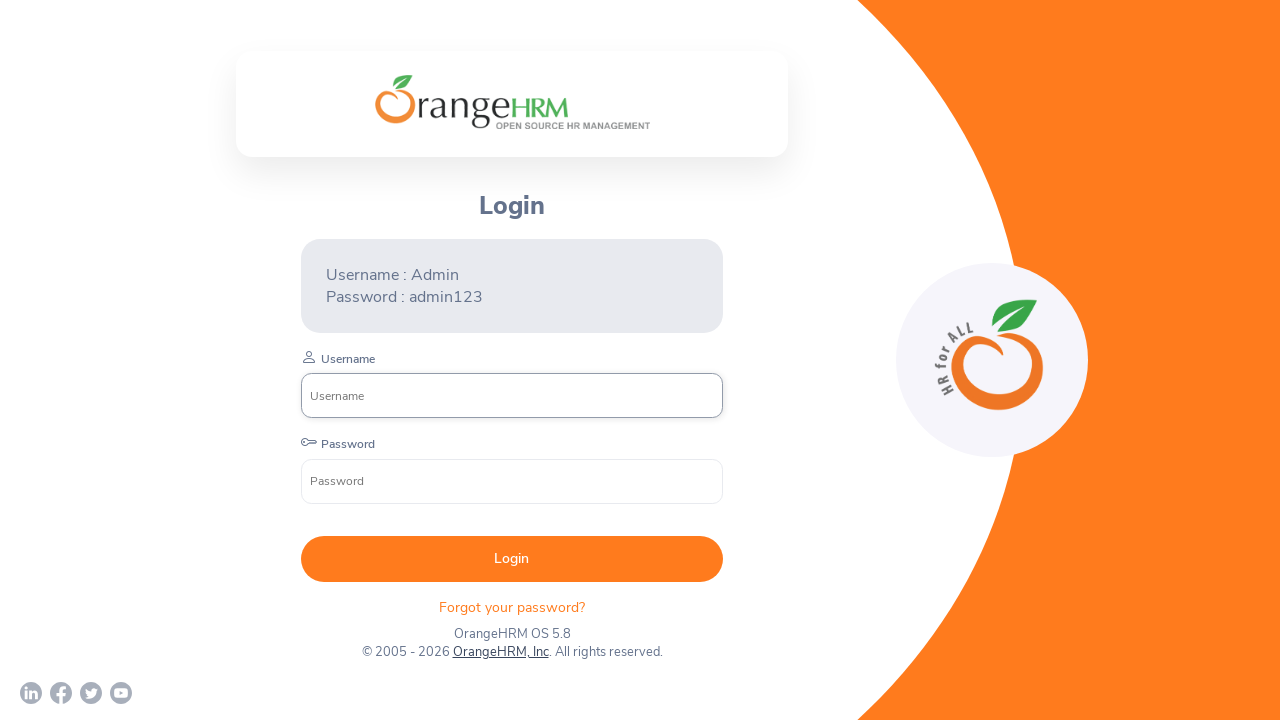

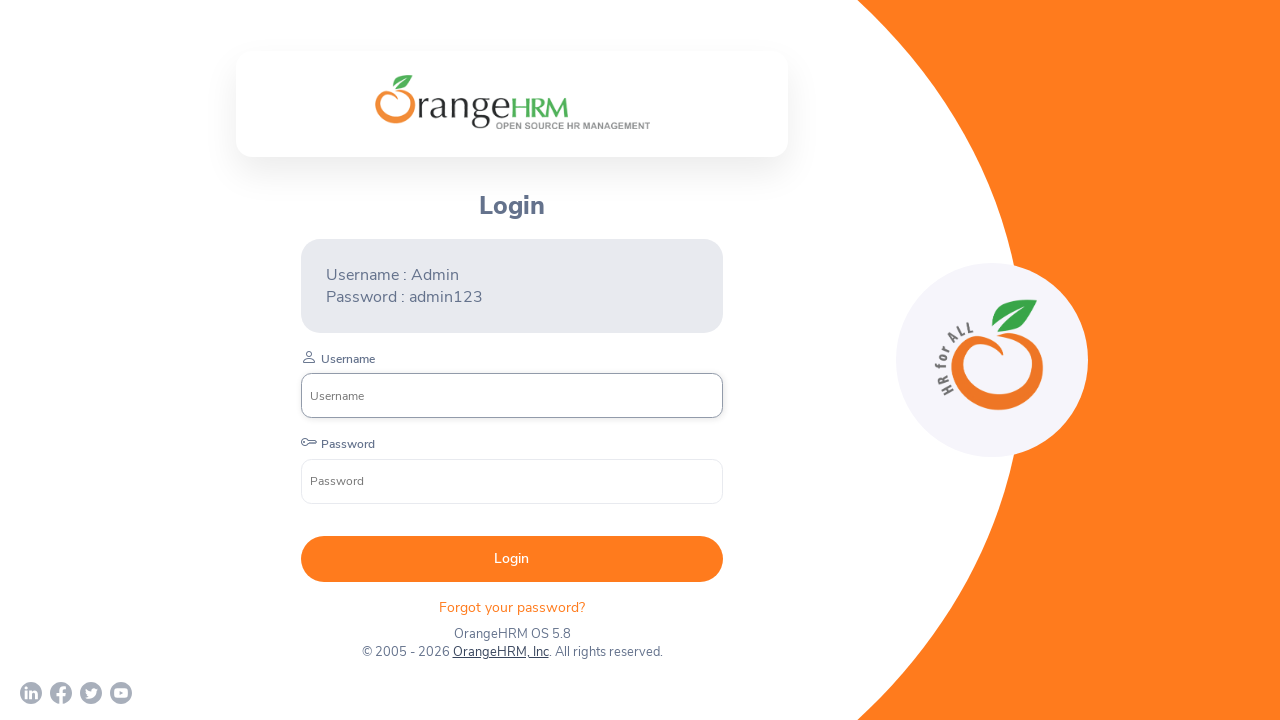